Tests date picker functionality by entering a date value and submitting it with Enter key

Starting URL: https://formy-project.herokuapp.com/datepicker

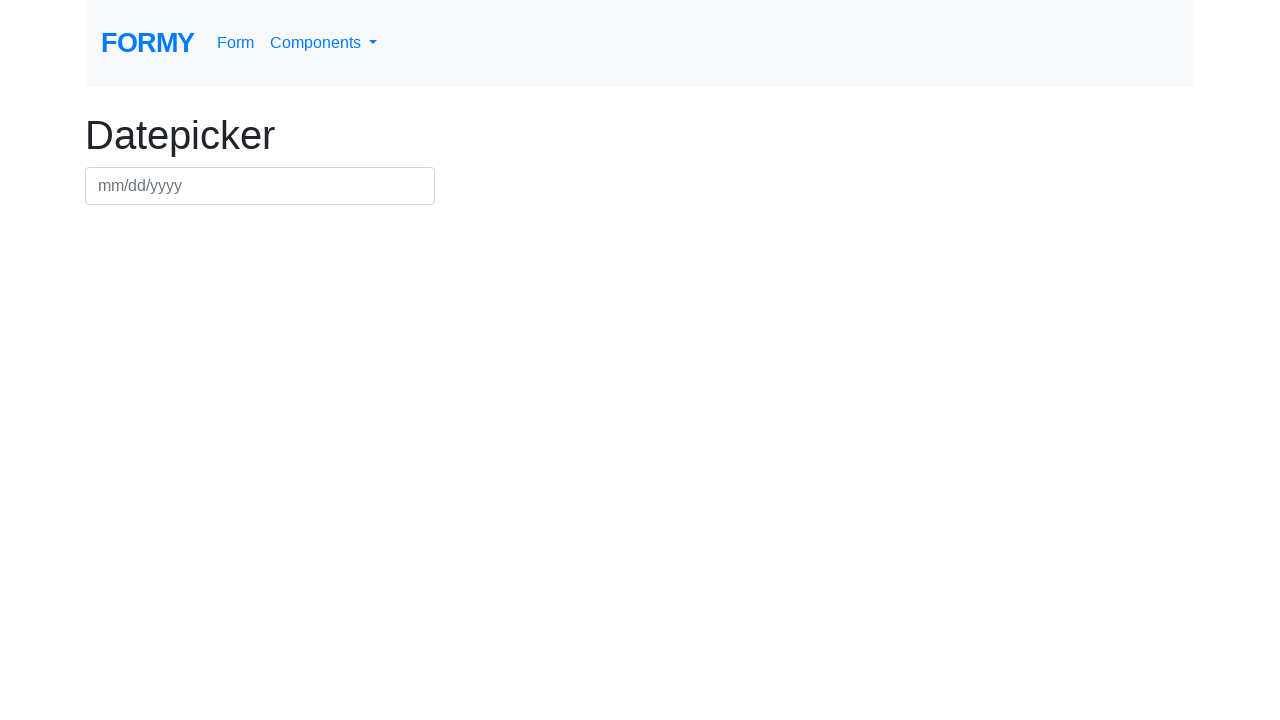

Filled datepicker field with date value 09/16/2024 on #datepicker
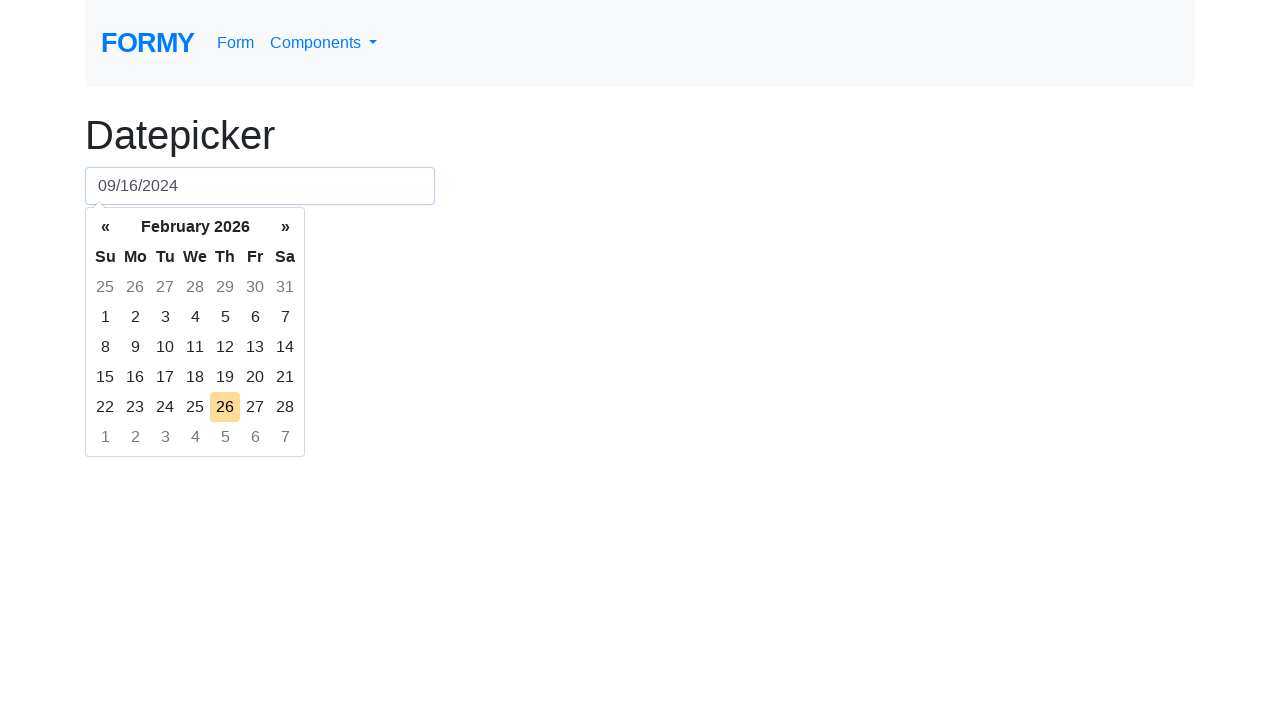

Pressed Enter key to submit the date on #datepicker
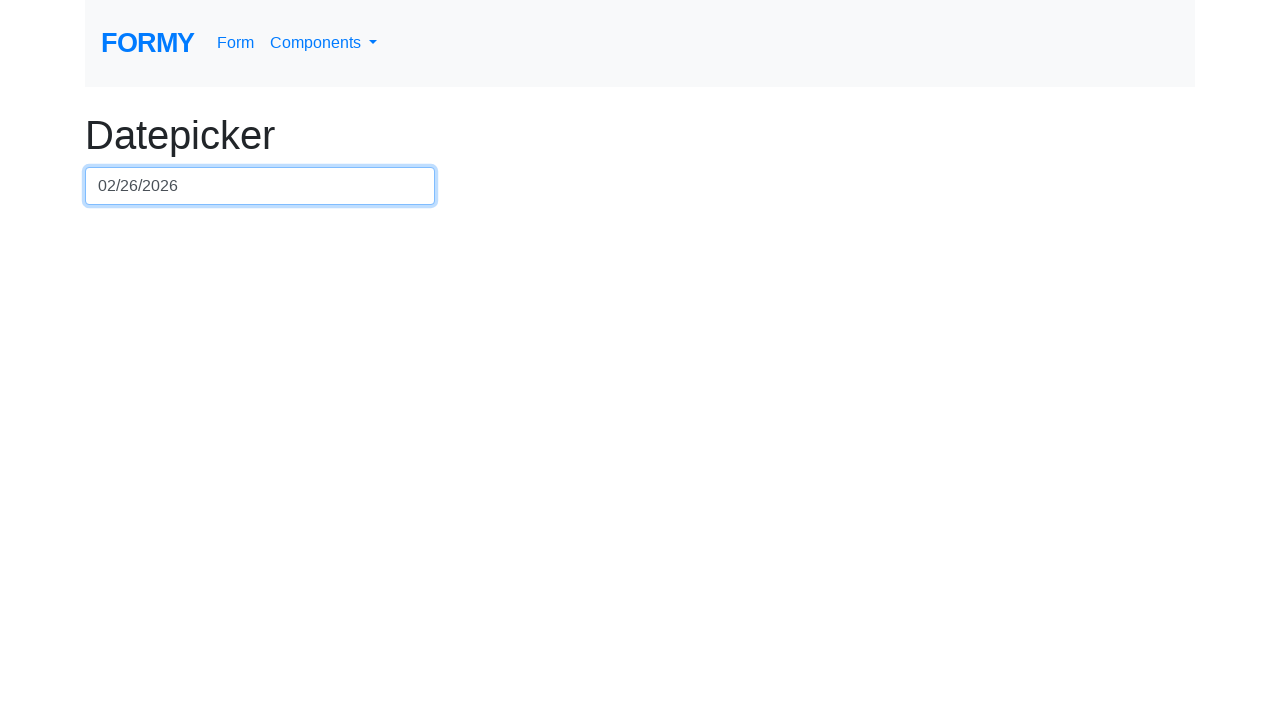

Waited 2 seconds for UI updates
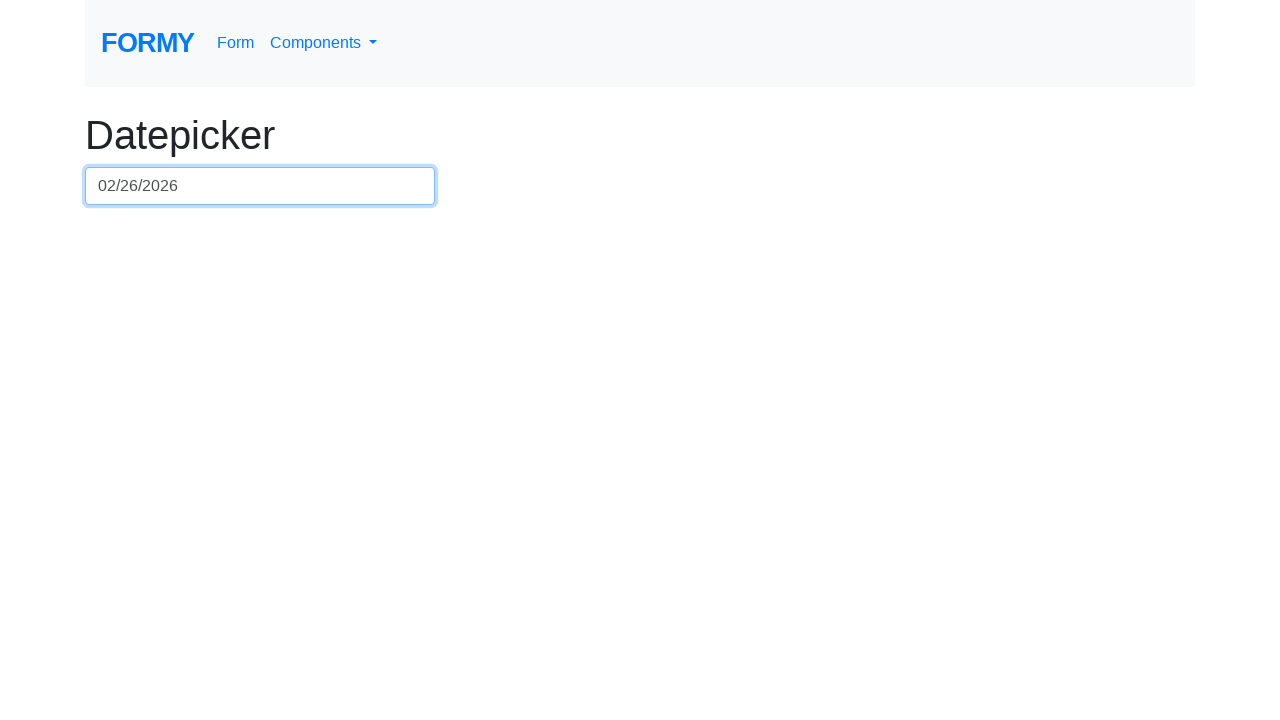

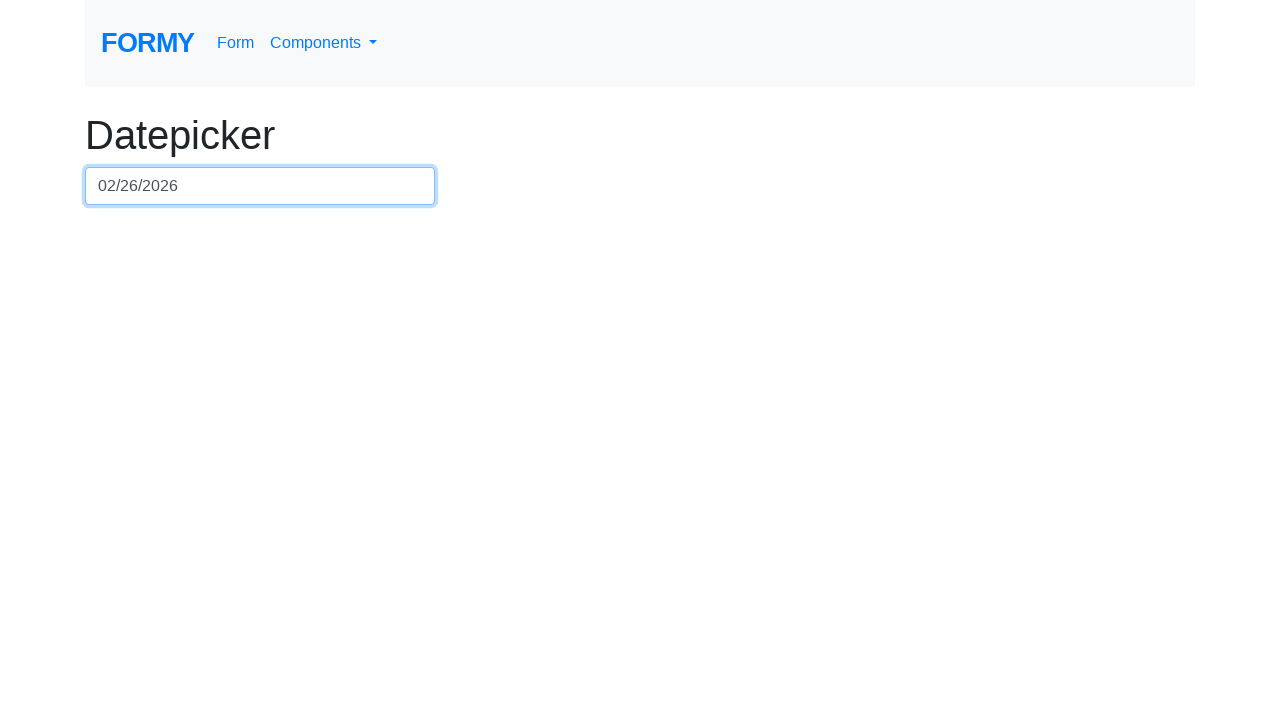